Tests drag and drop functionality on jQuery UI demo page by dragging an element from source to target within an iframe

Starting URL: https://jqueryui.com/droppable/

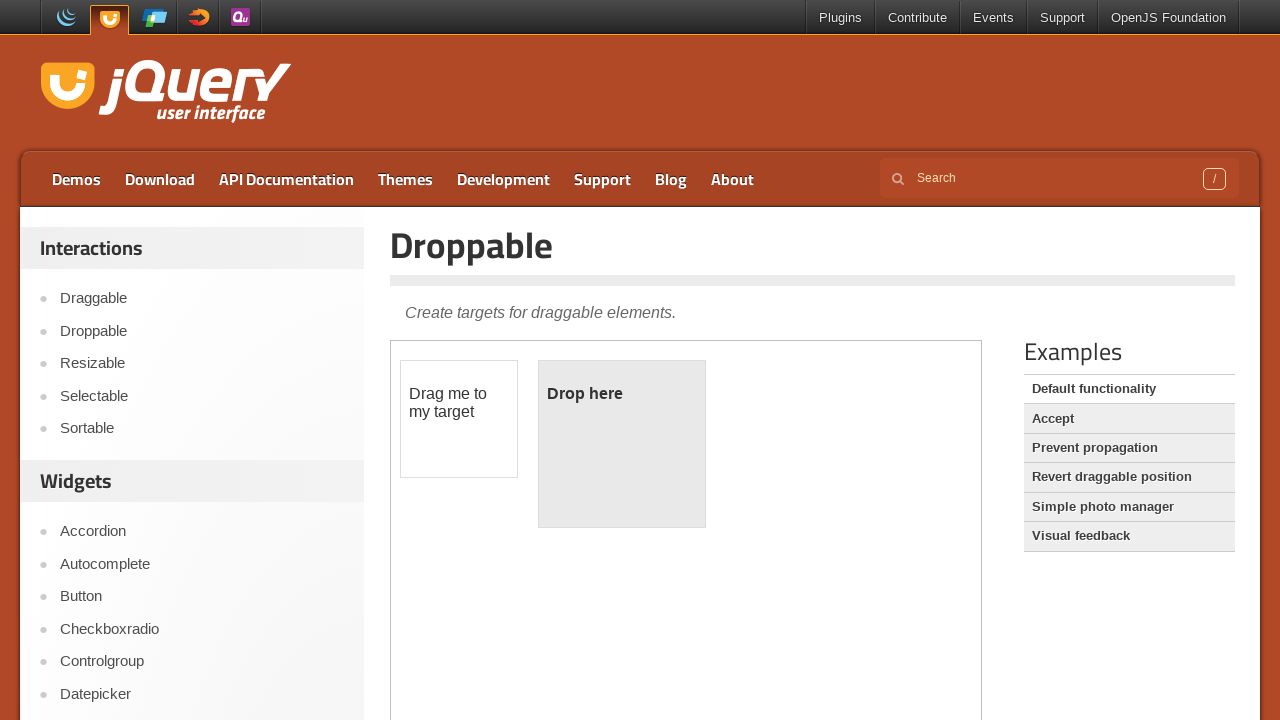

Located the iframe containing the drag and drop demo
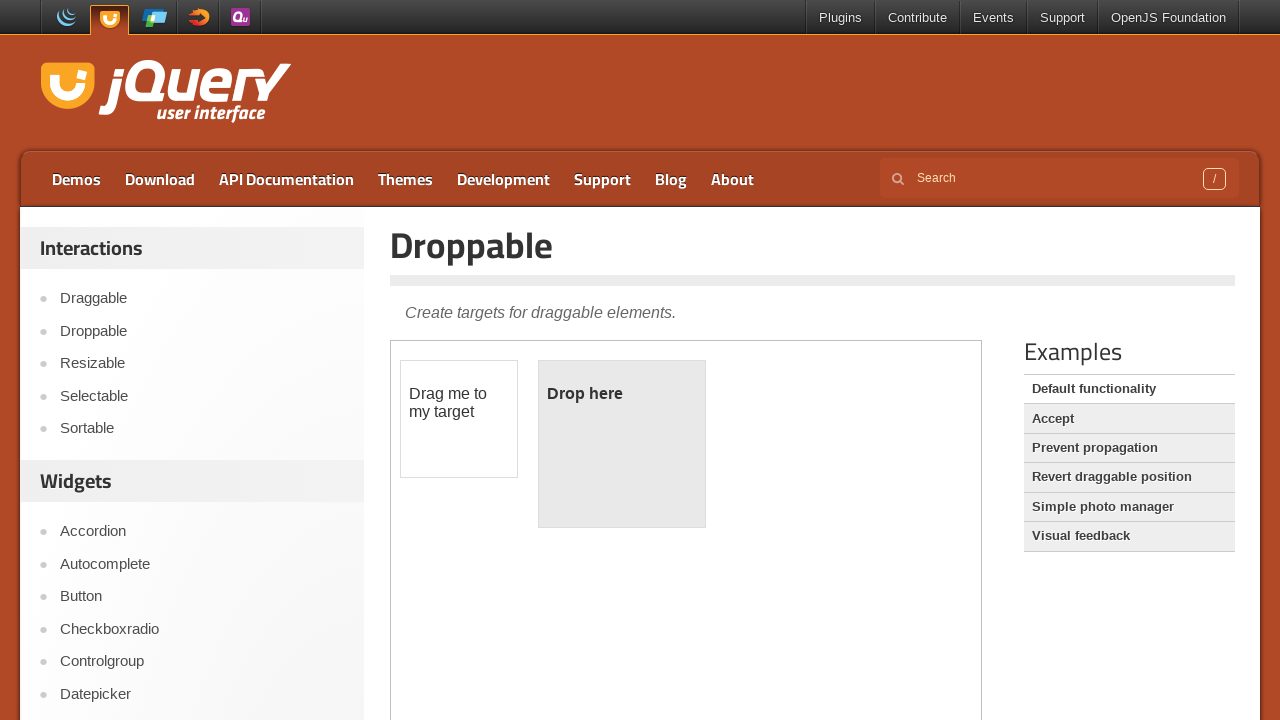

Located the draggable element with ID 'draggable'
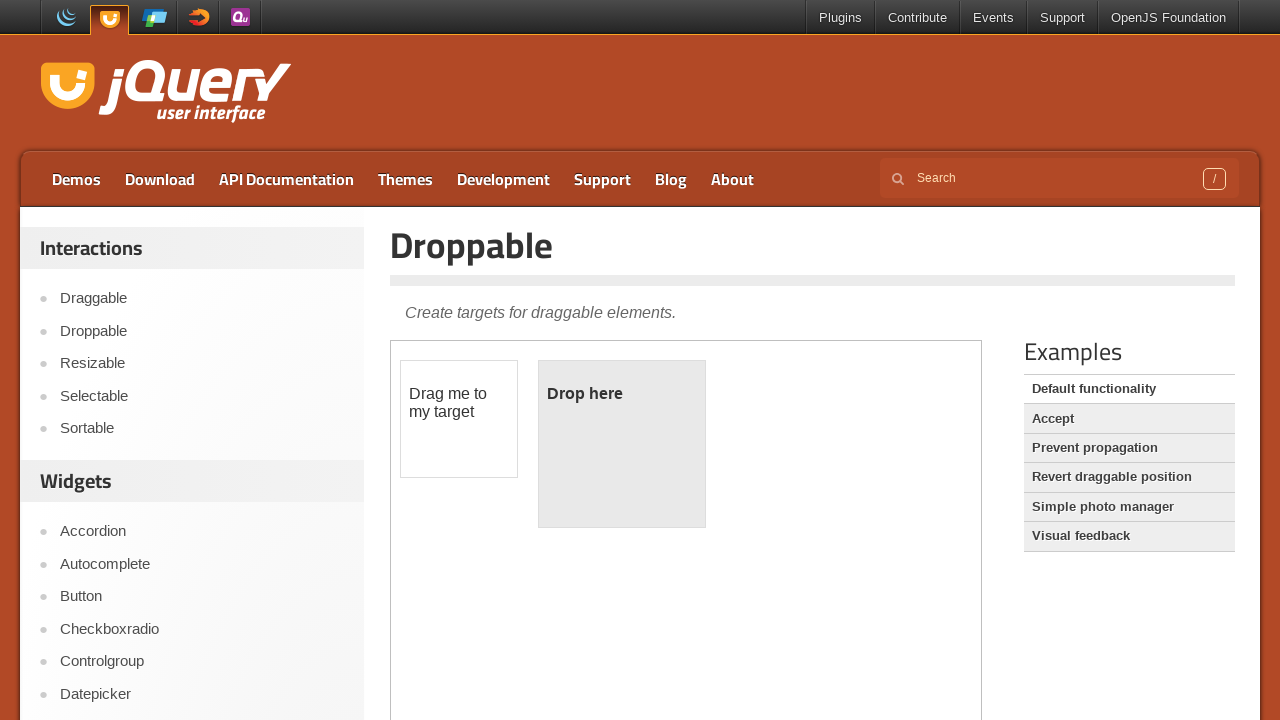

Located the droppable target element with ID 'droppable'
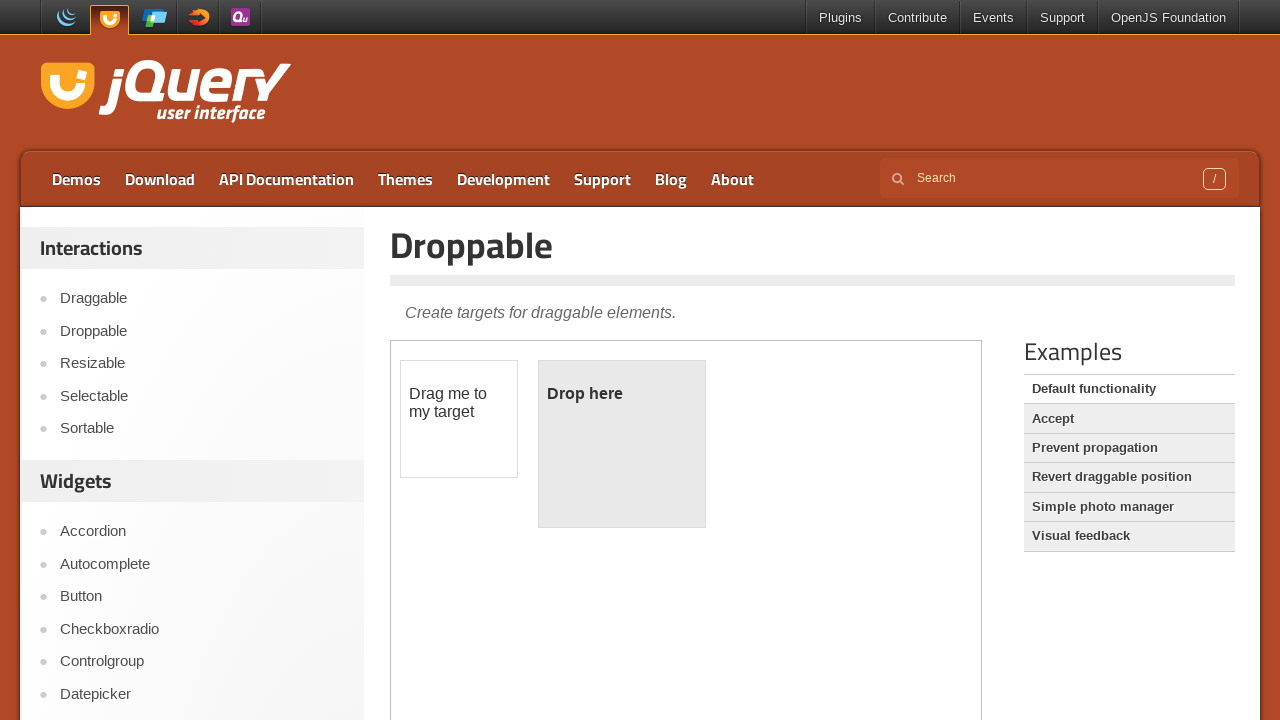

Dragged the draggable element to the droppable target at (622, 444)
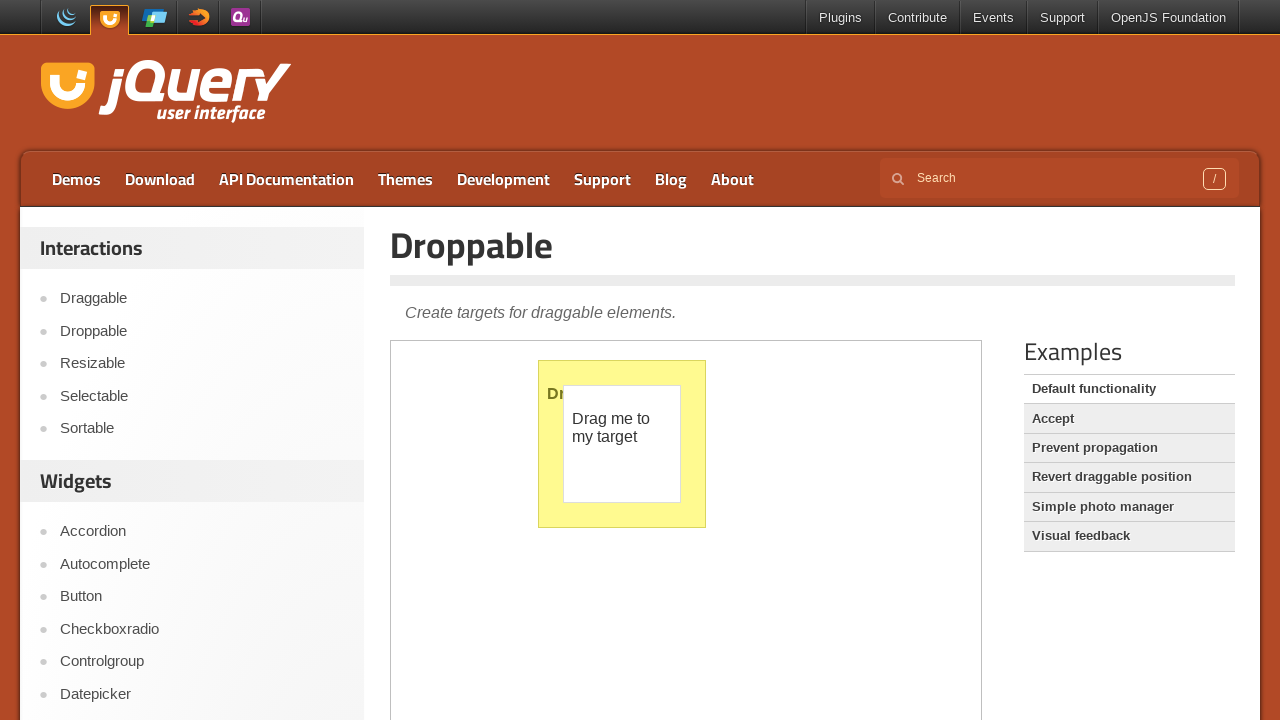

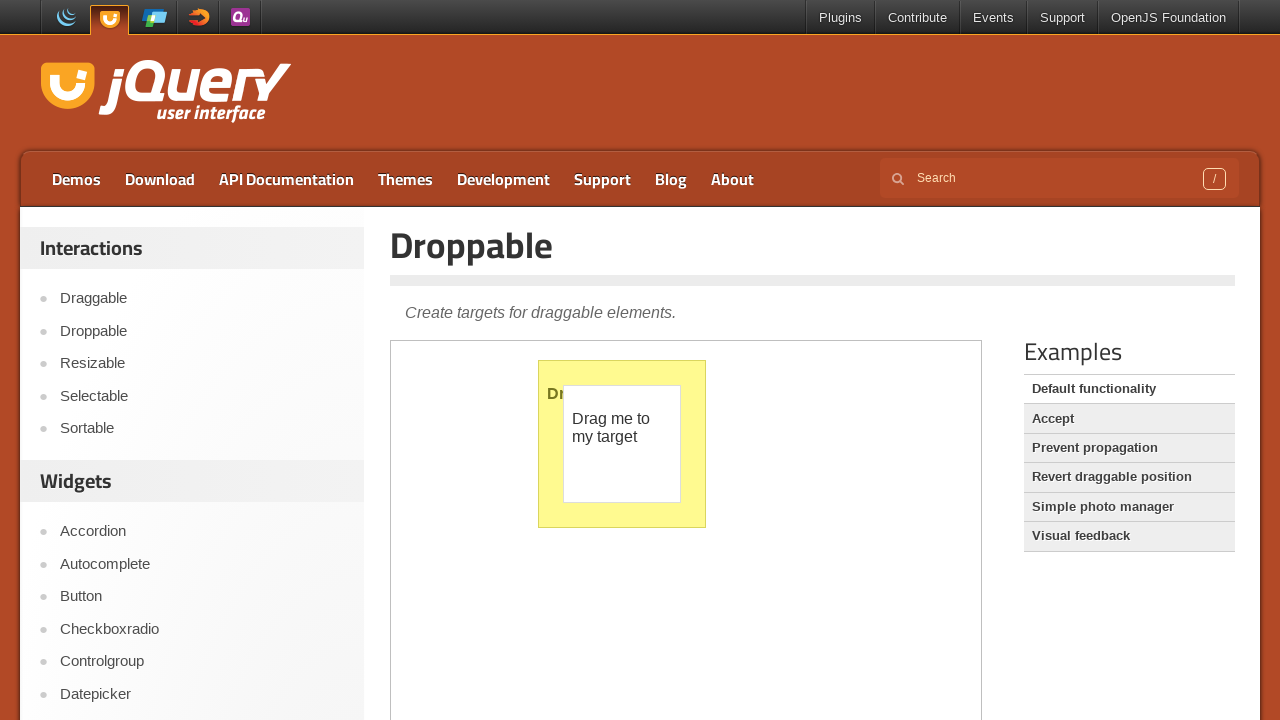